Tests static dropdown selection functionality by selecting an option from a dropdown menu using index-based selection

Starting URL: https://the-internet.herokuapp.com/dropdown

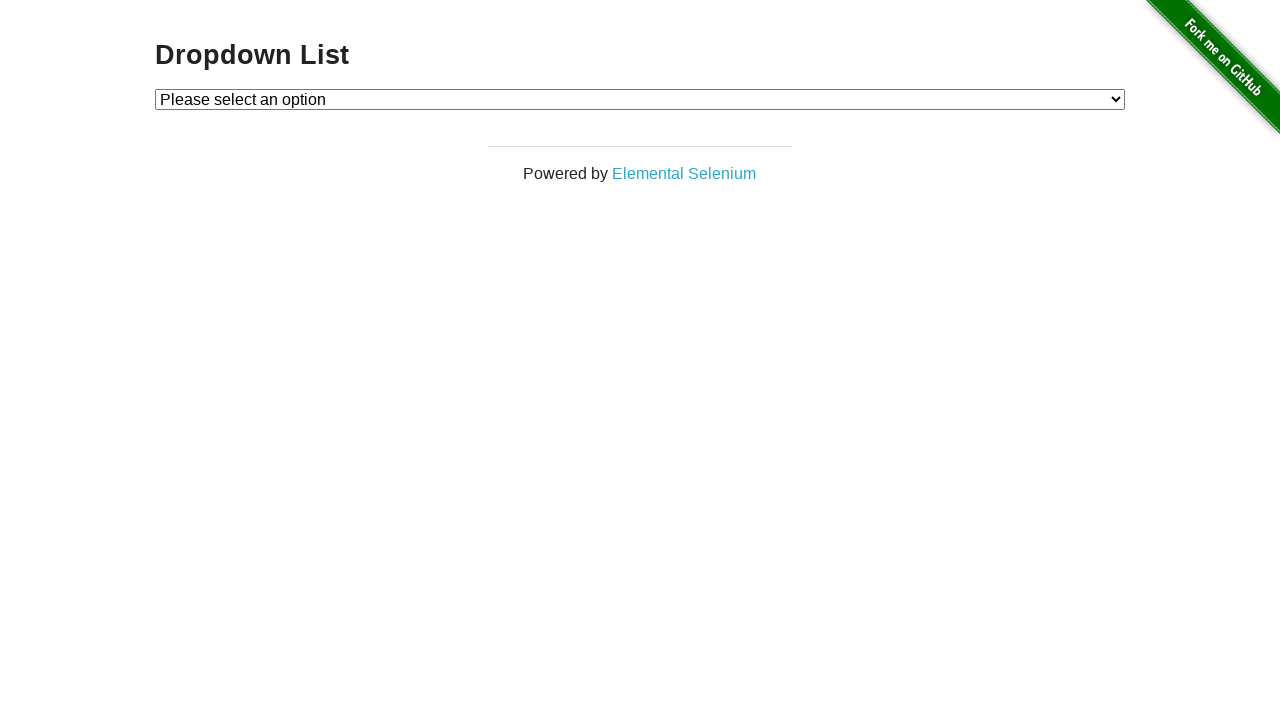

Selected option by index 1 from static dropdown menu on #dropdown
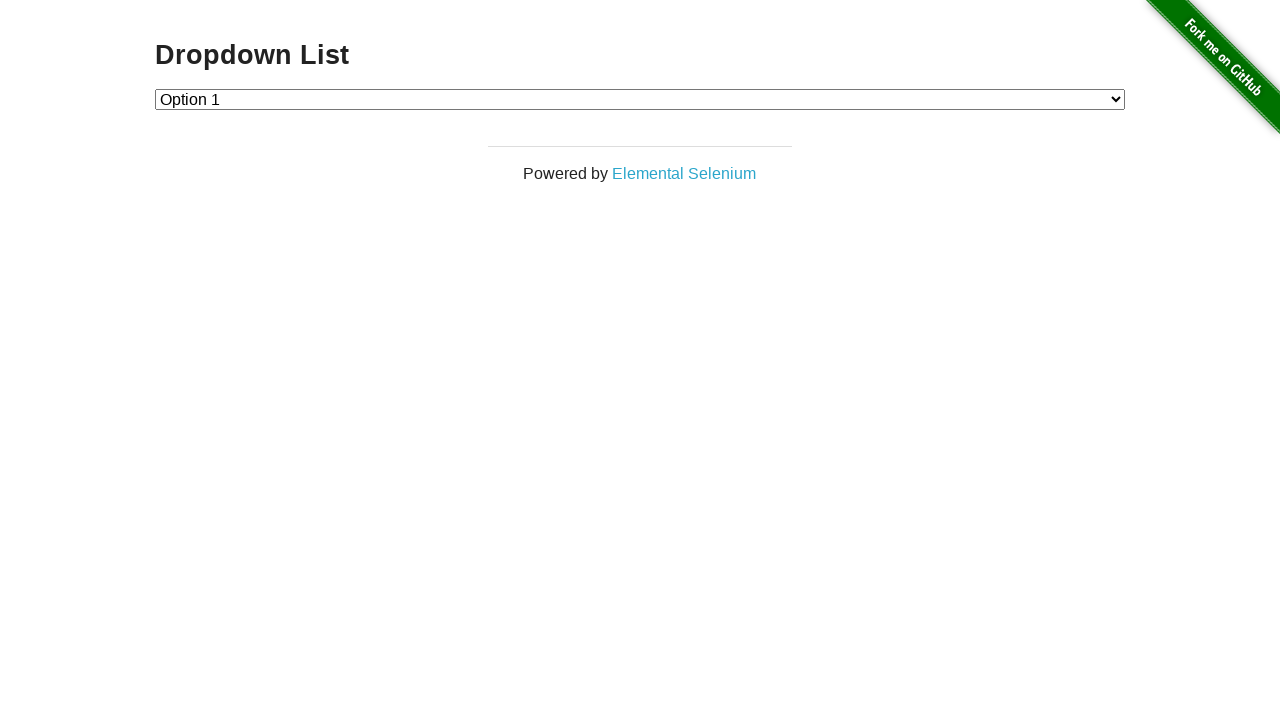

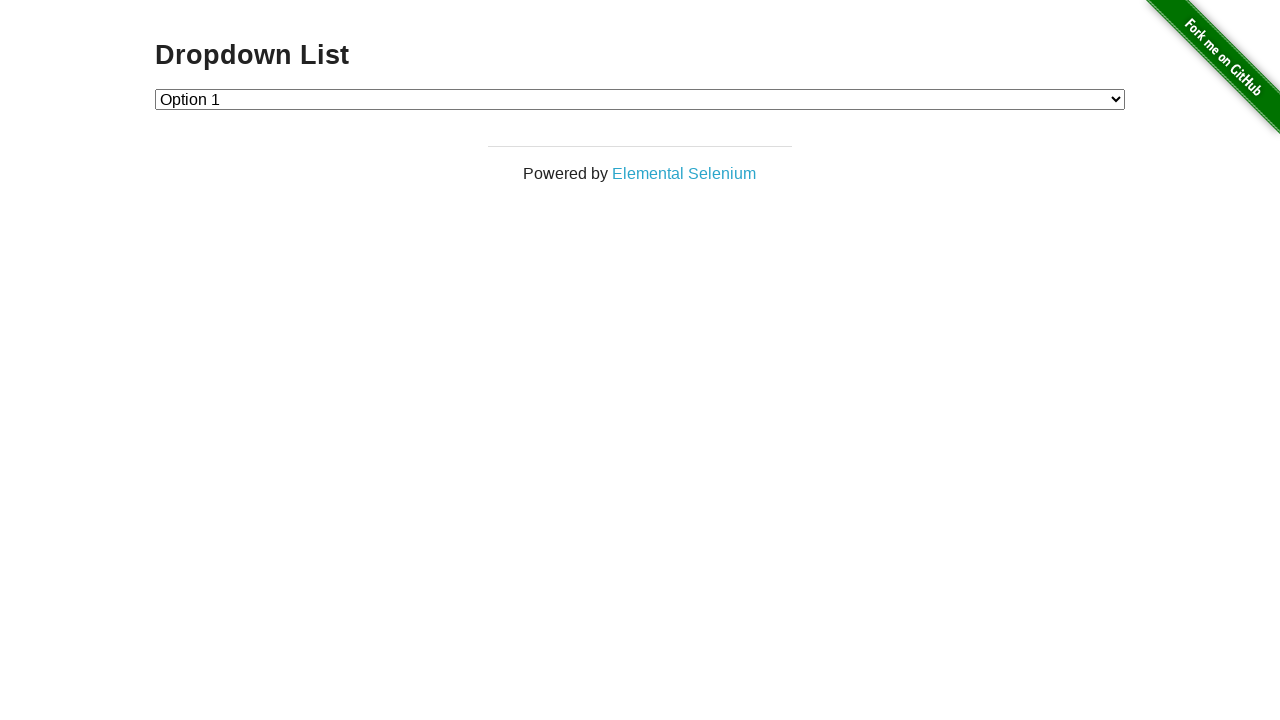